Tests train search functionality on the Indian Railways website by entering source and destination stations and retrieving train names from the results table

Starting URL: https://erail.in/

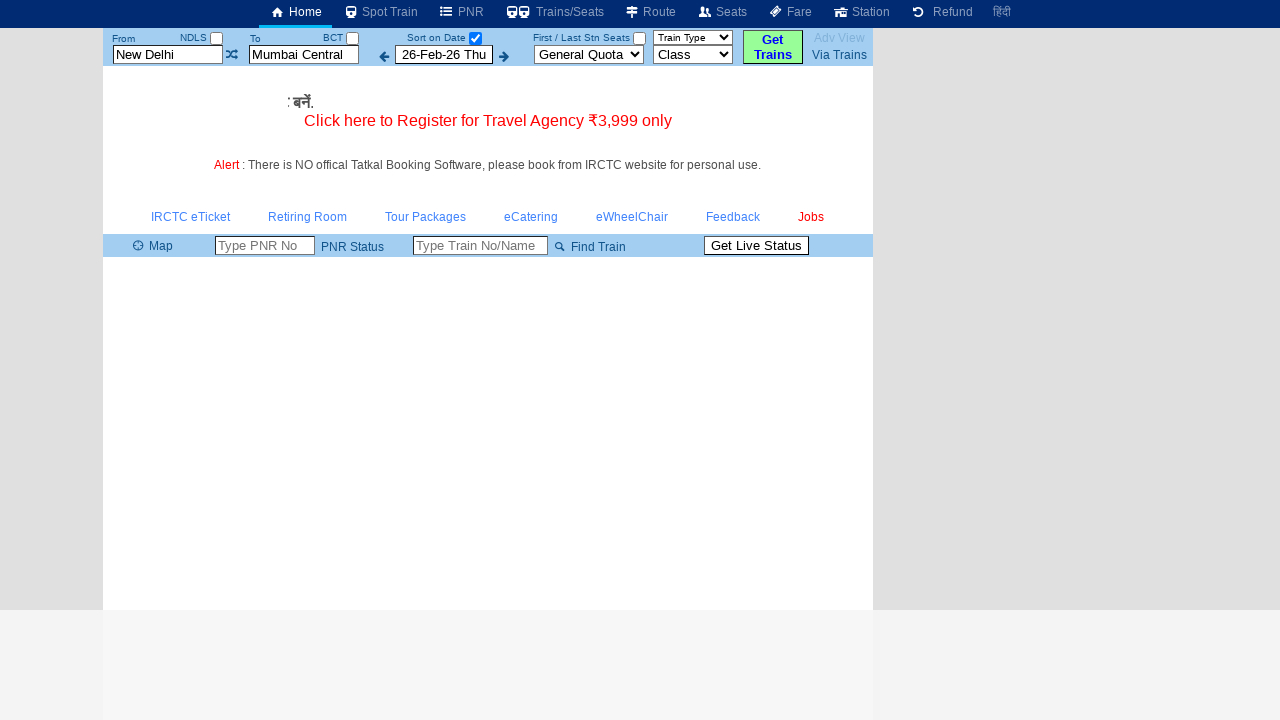

Cleared source station field on #txtStationFrom
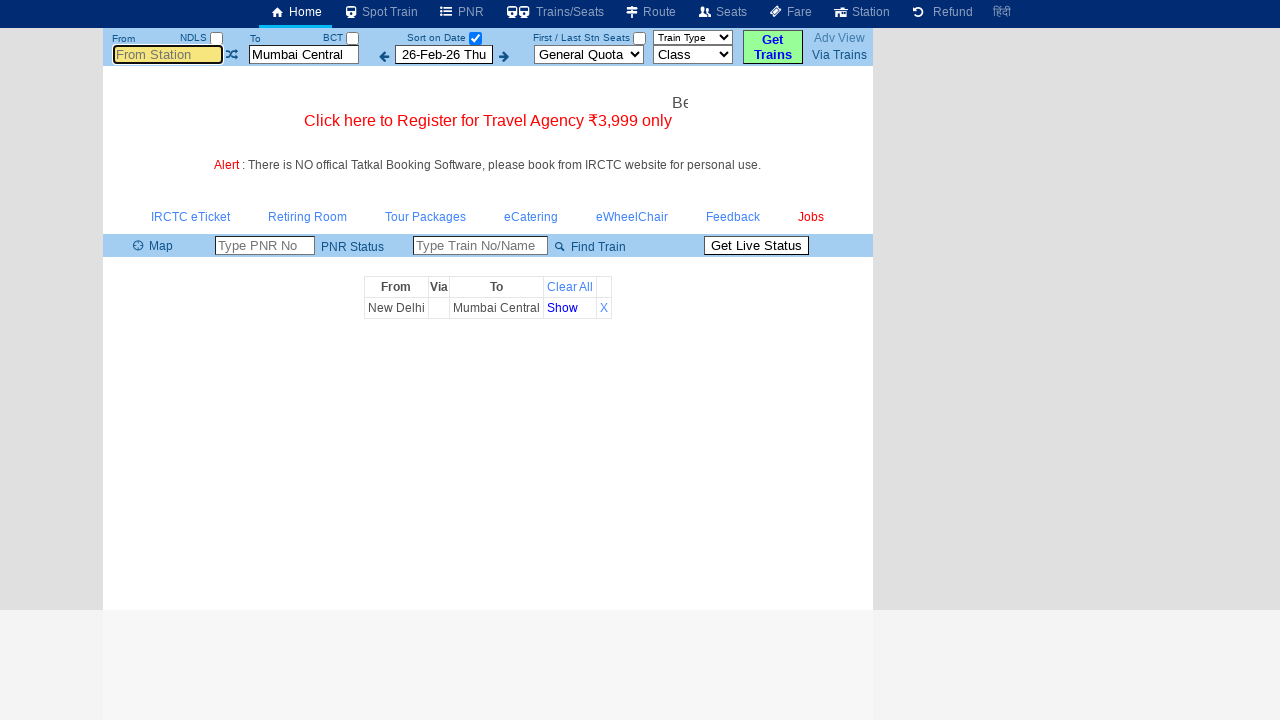

Filled source station field with 'MAS' on #txtStationFrom
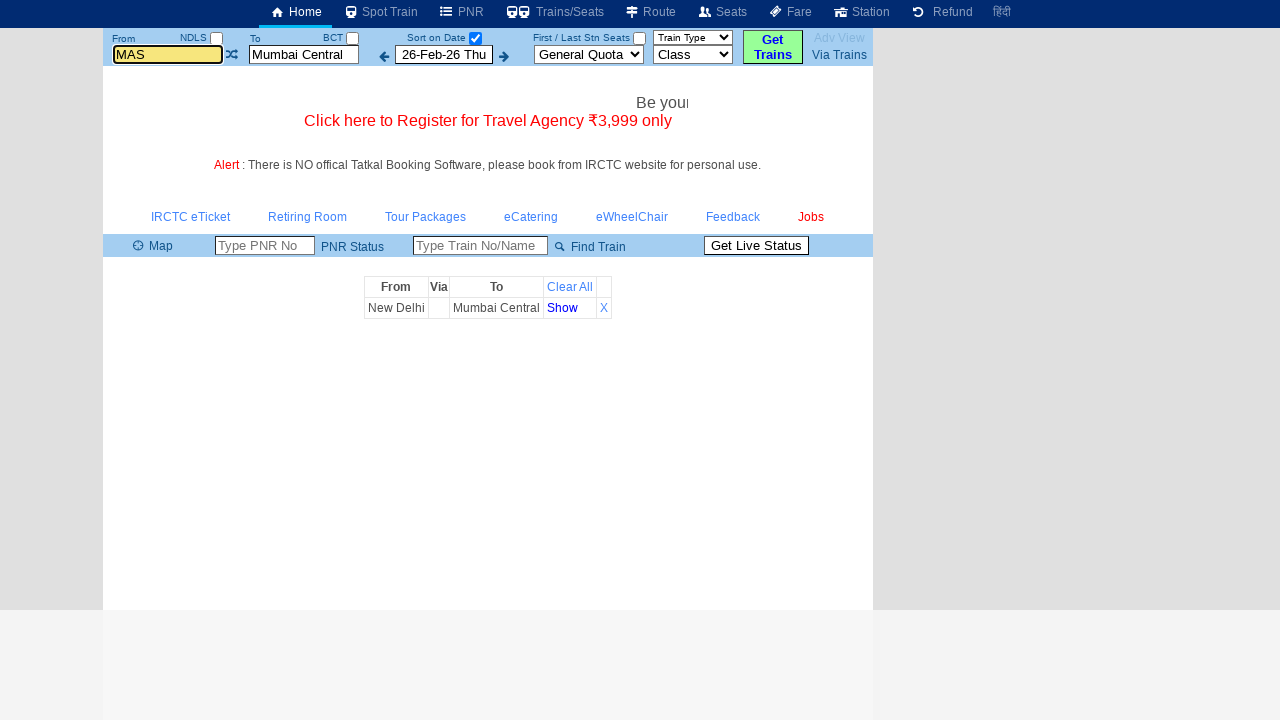

Cleared destination station field on #txtStationTo
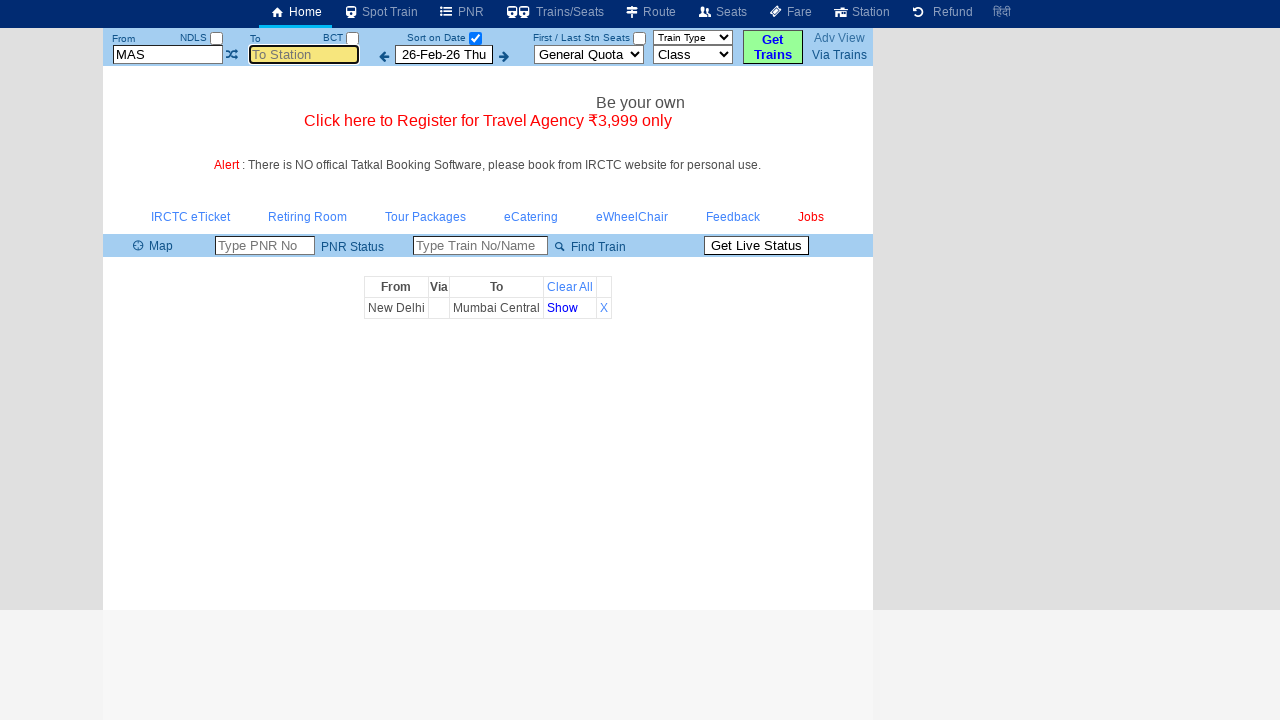

Filled destination station field with 'MDU' on #txtStationTo
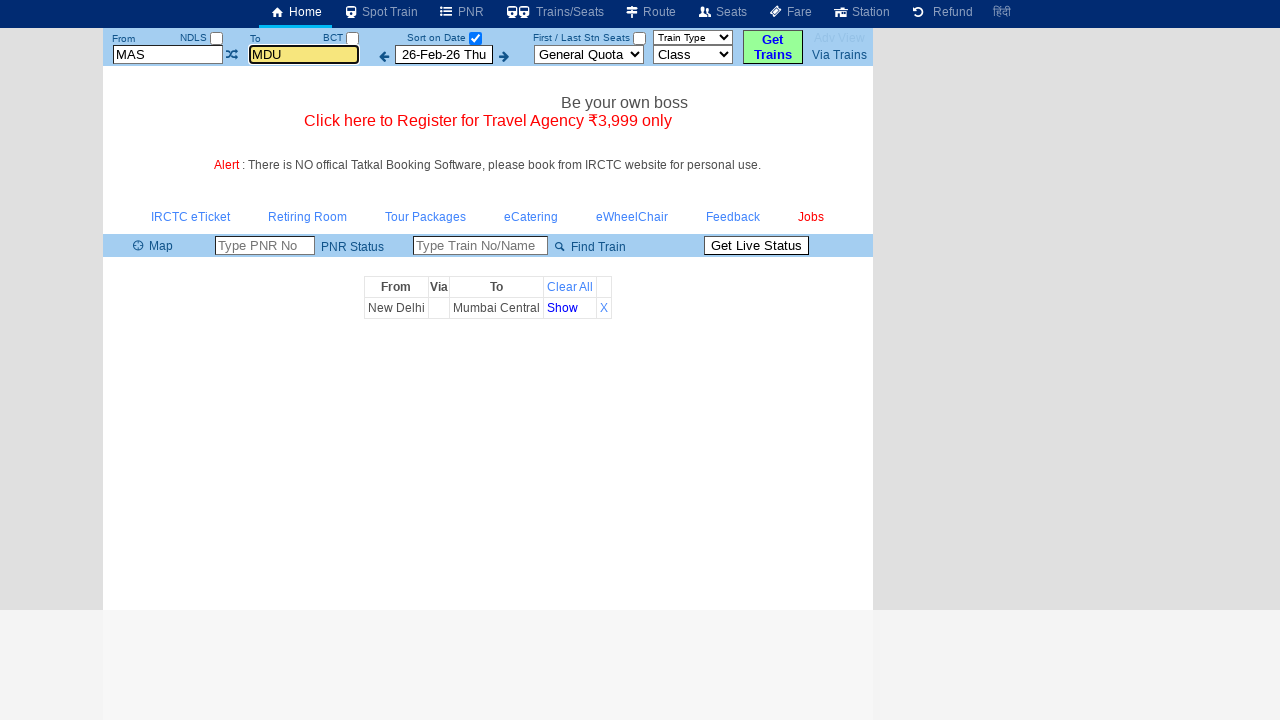

Unchecked the date selection checkbox at (475, 38) on #chkSelectDateOnly
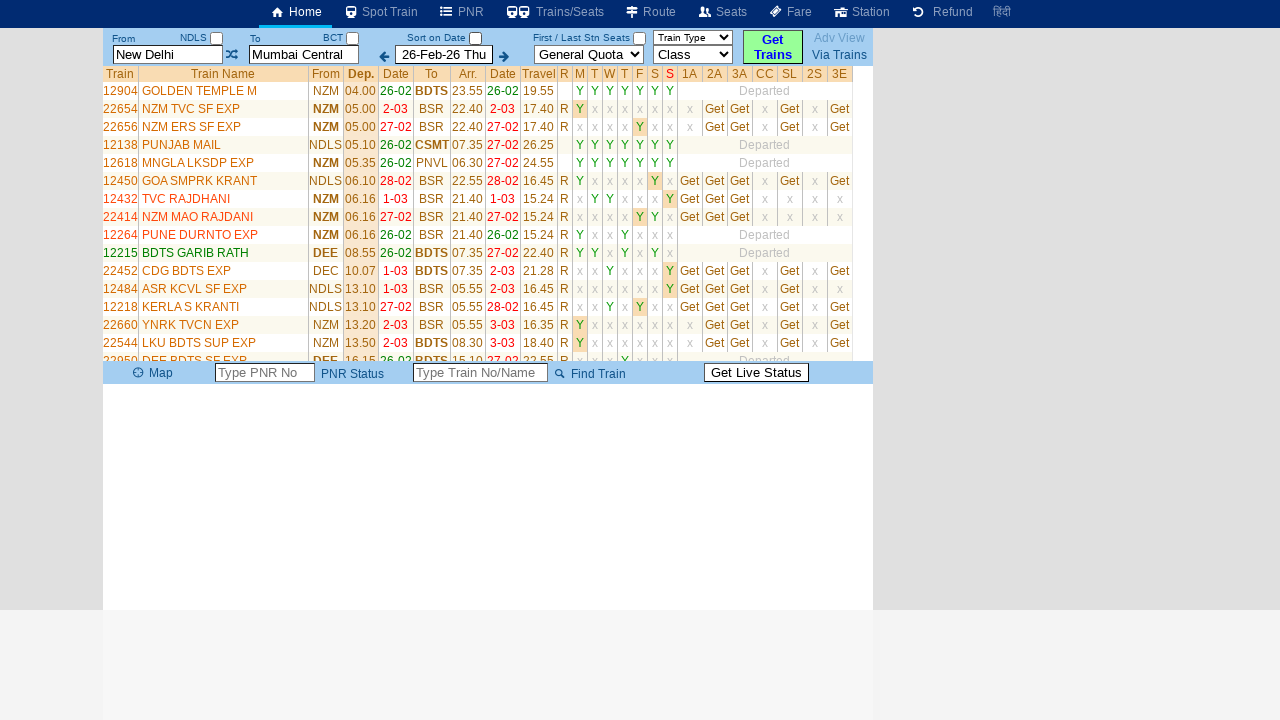

Train list table loaded successfully
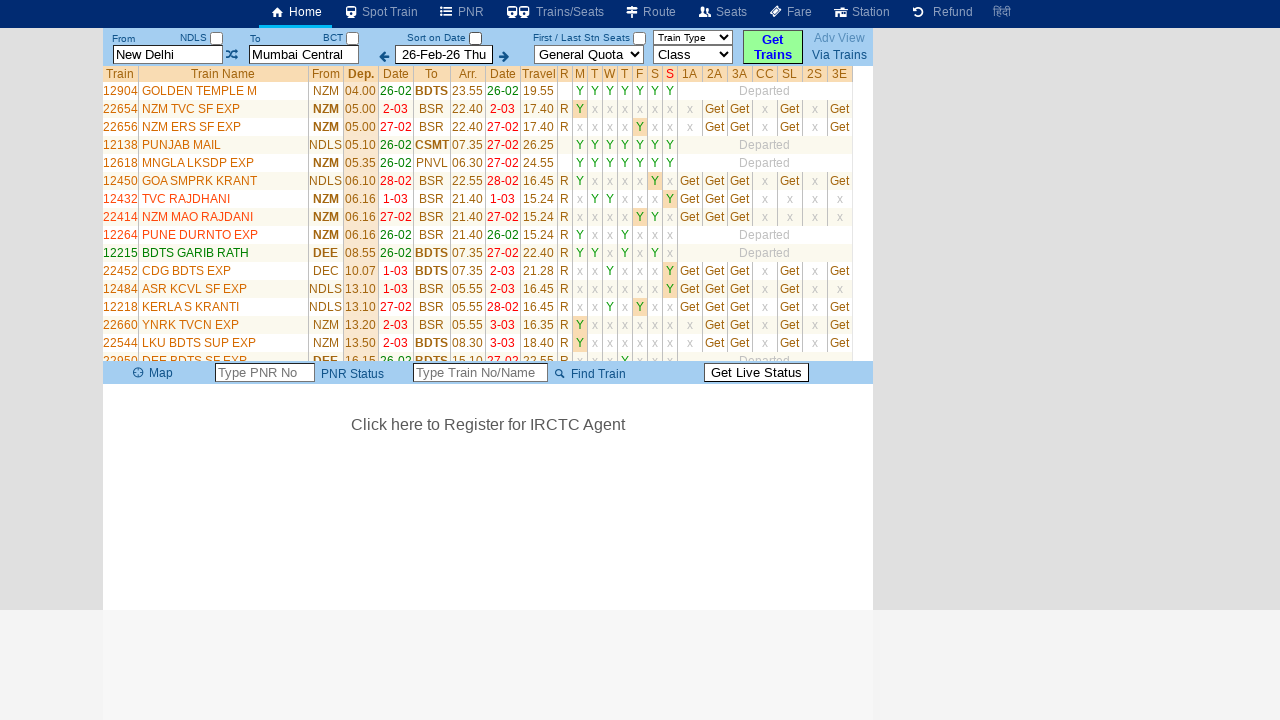

Retrieved all train rows from table (35 rows found)
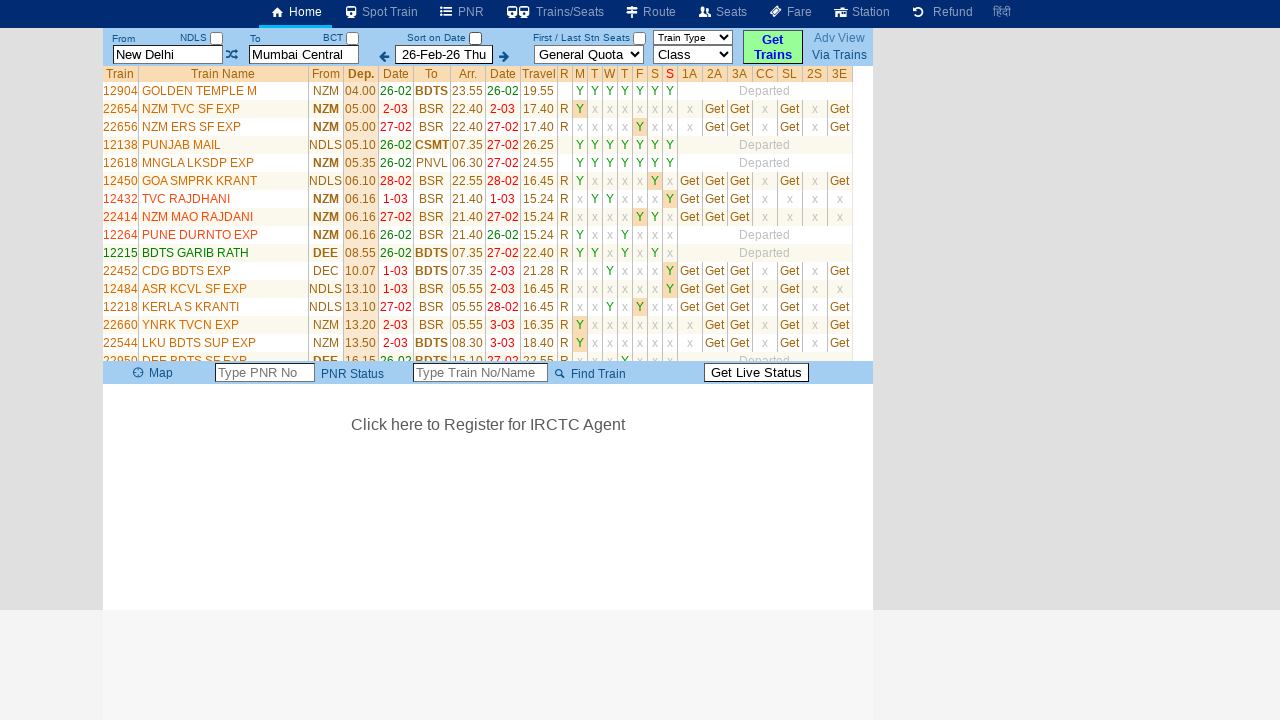

Retrieved train name: GOLDEN TEMPLE M
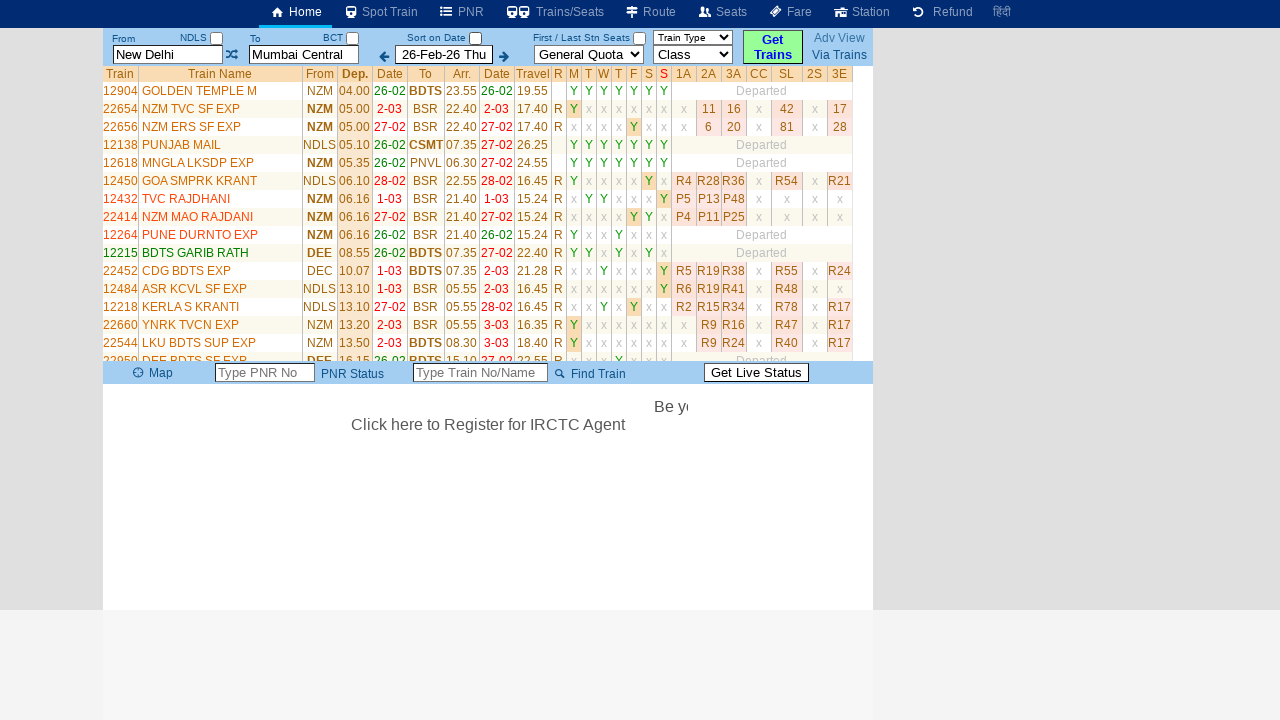

Retrieved train name: NZM TVC SF EXP
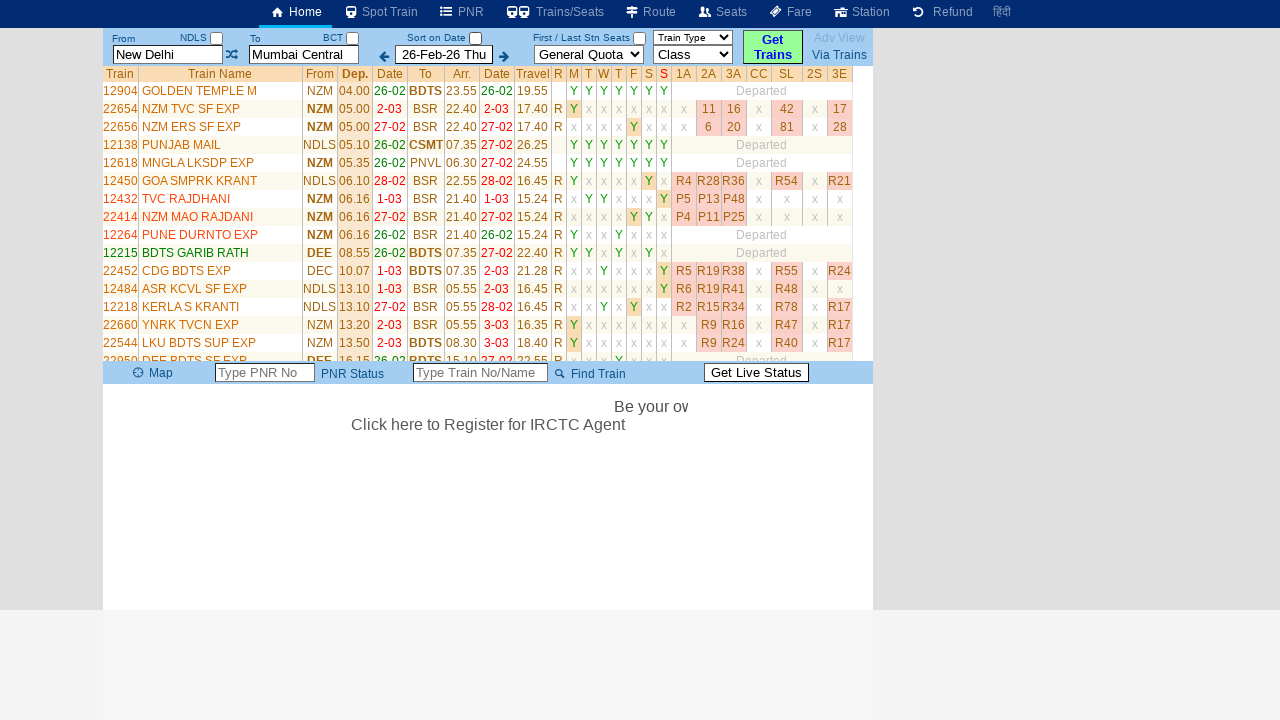

Retrieved train name: NZM ERS SF EXP
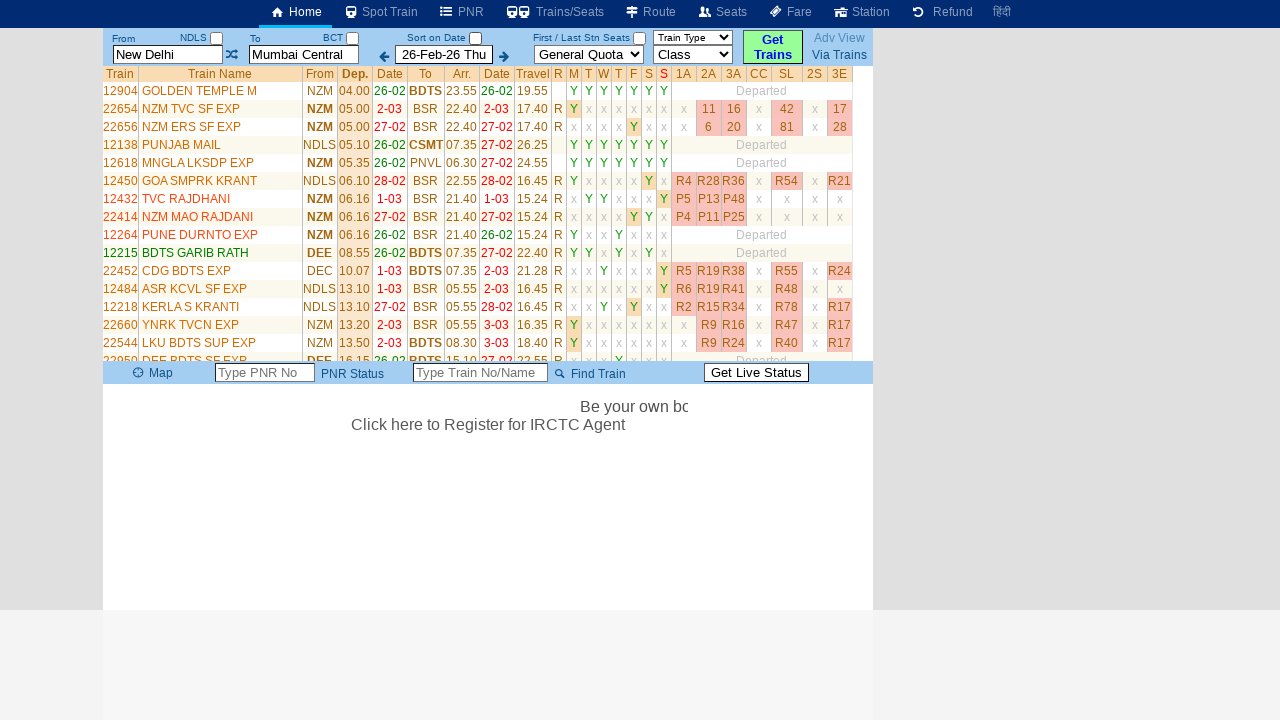

Retrieved train name: PUNJAB MAIL
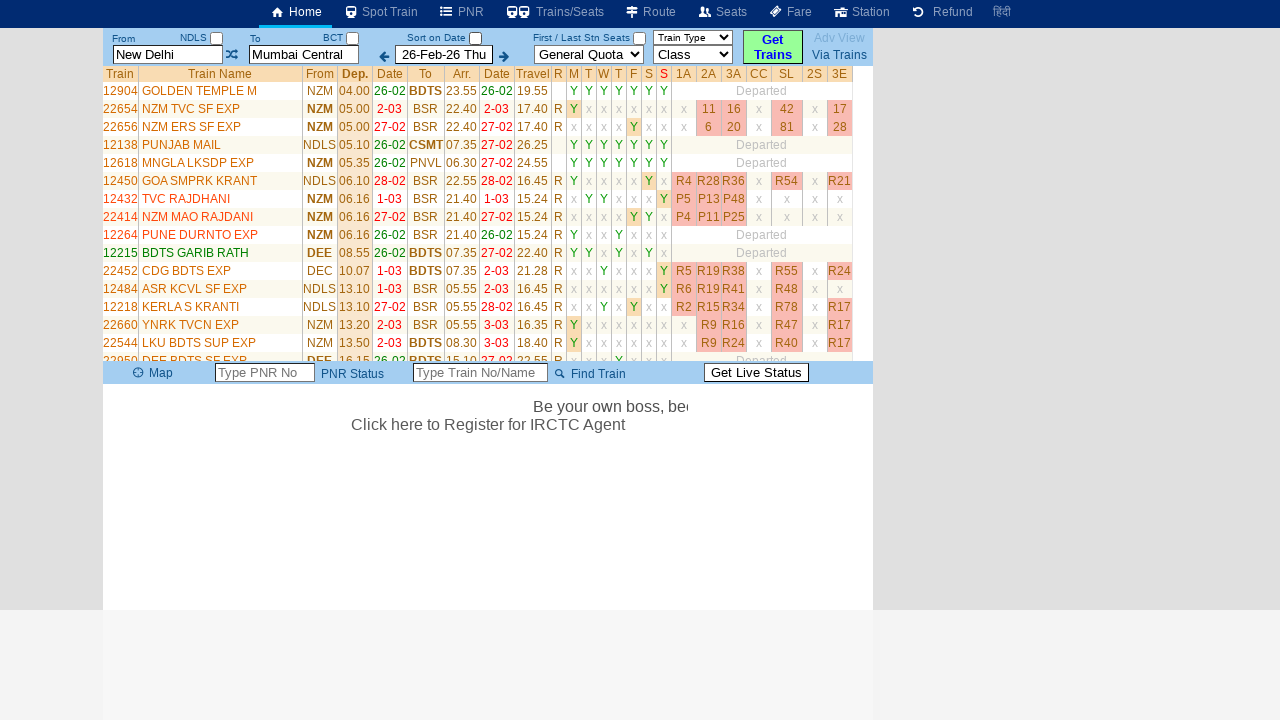

Retrieved train name: MNGLA LKSDP EXP
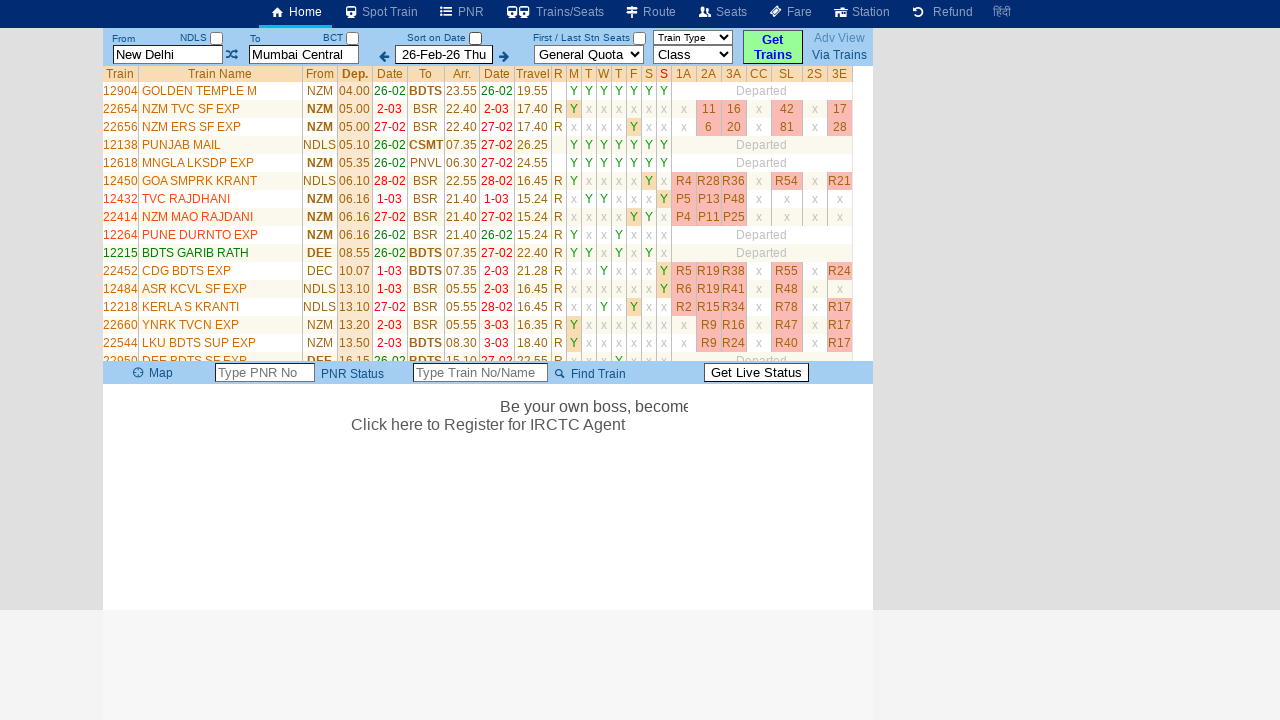

Retrieved train name: GOA SMPRK KRANT
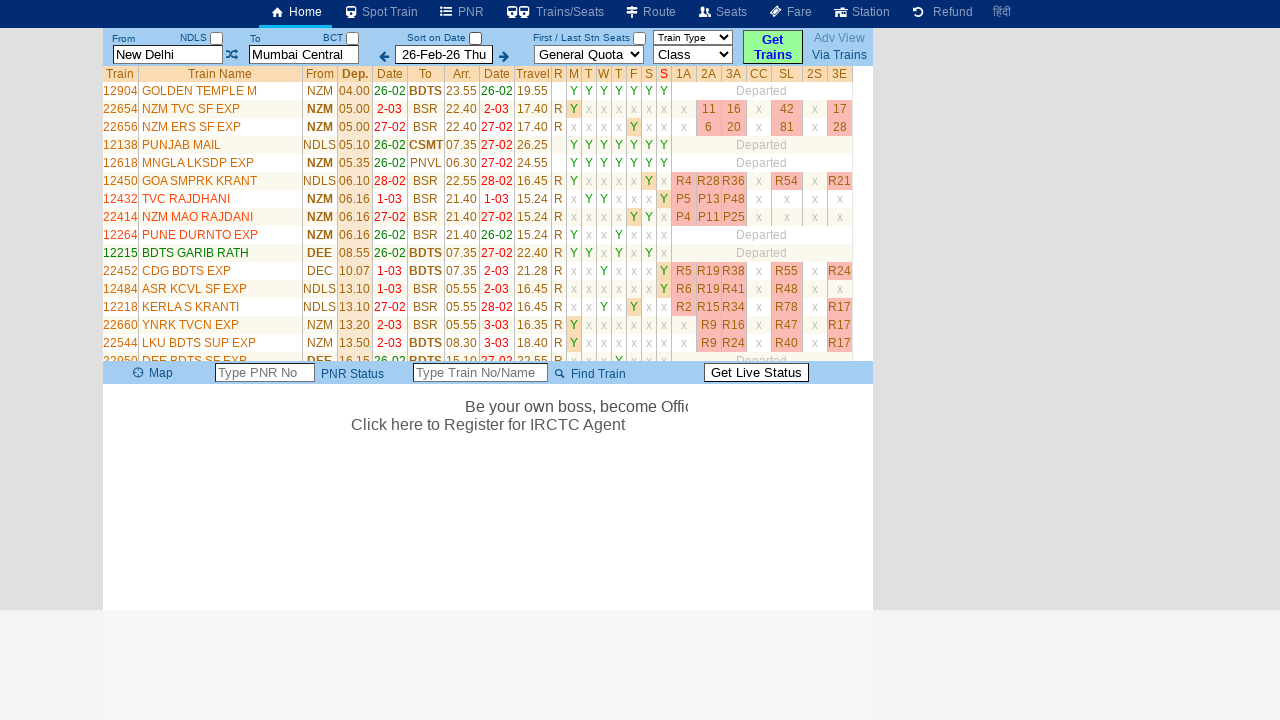

Retrieved train name: TVC RAJDHANI
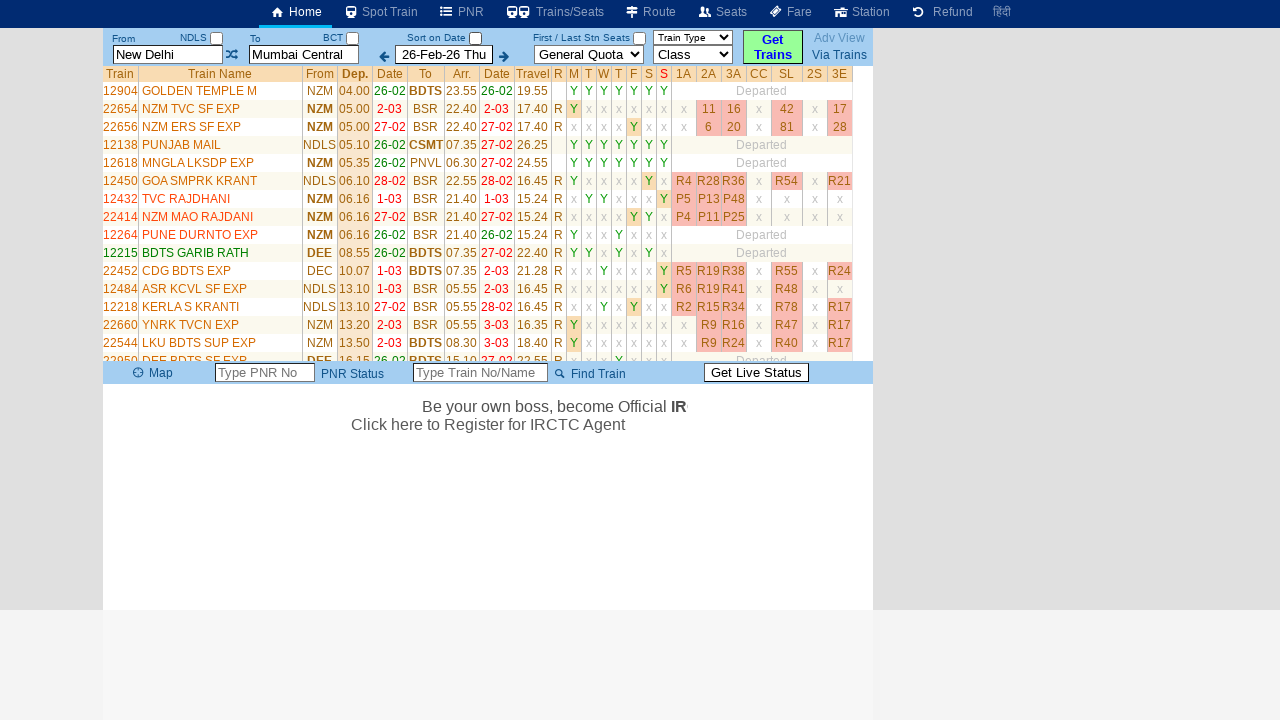

Retrieved train name: NZM MAO RAJDANI
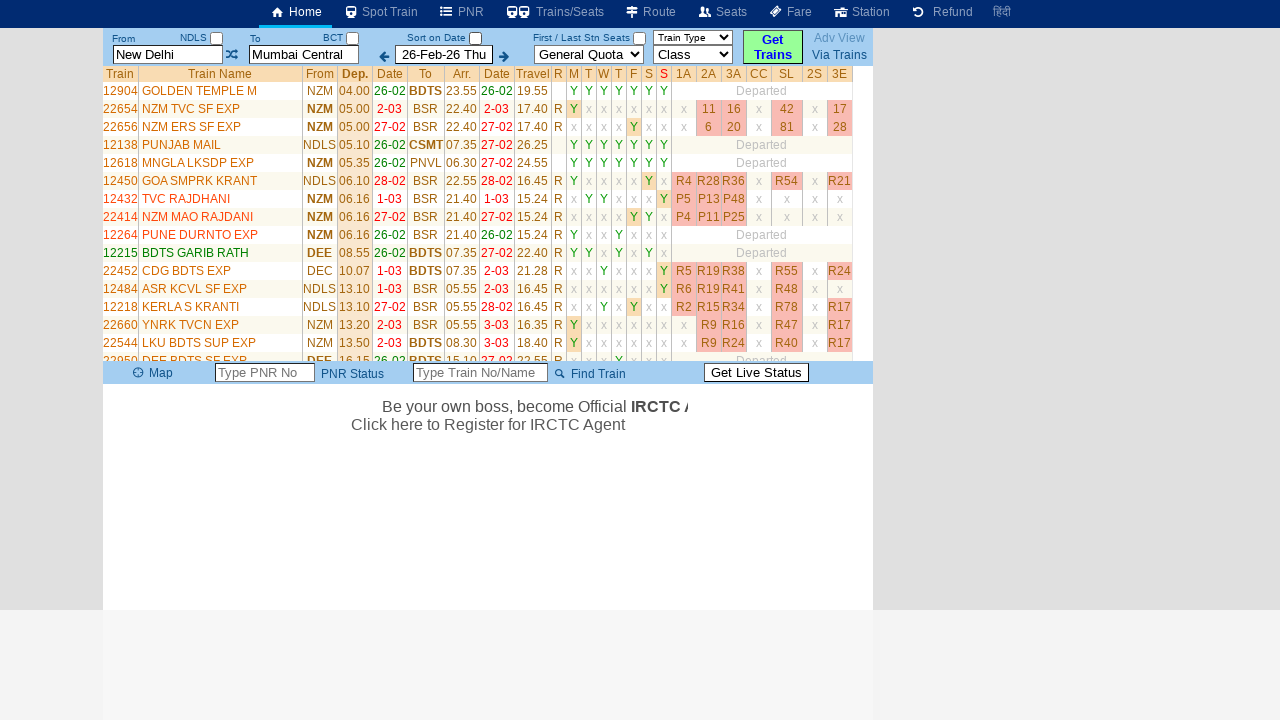

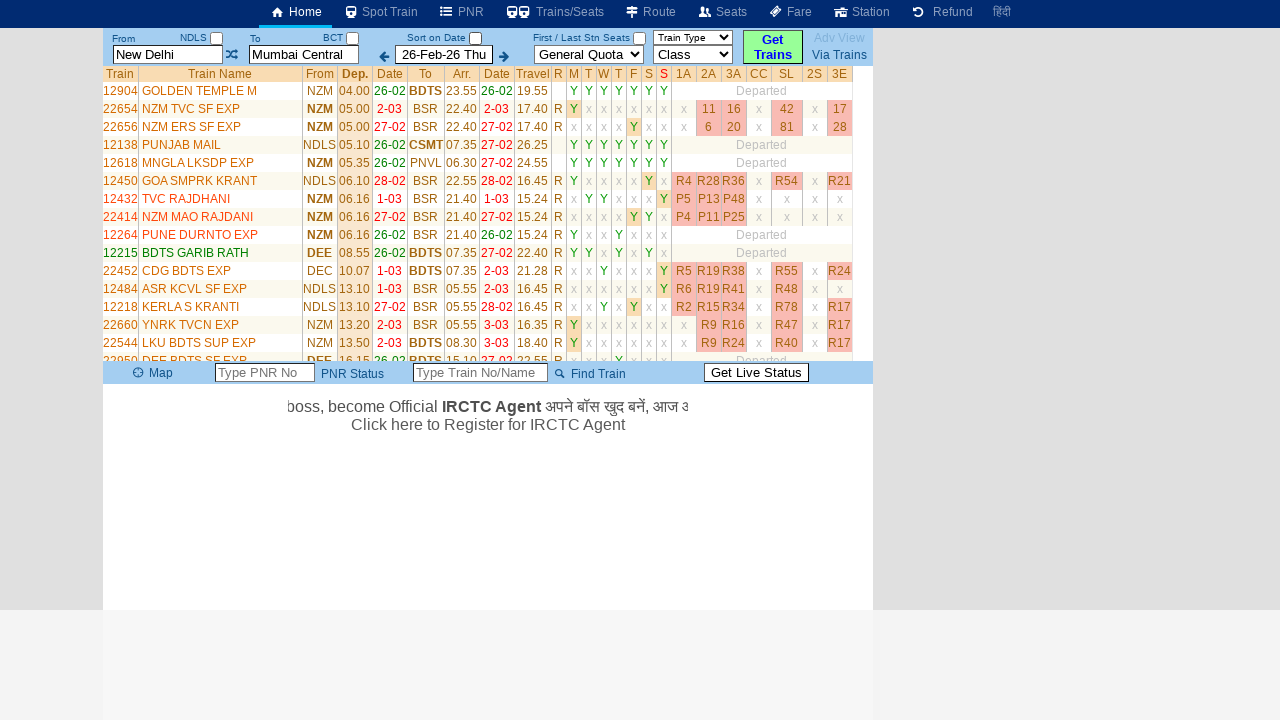